Tests a training ground page by typing text into an input field and clicking a button

Starting URL: https://techstepacademy.com/training-ground/

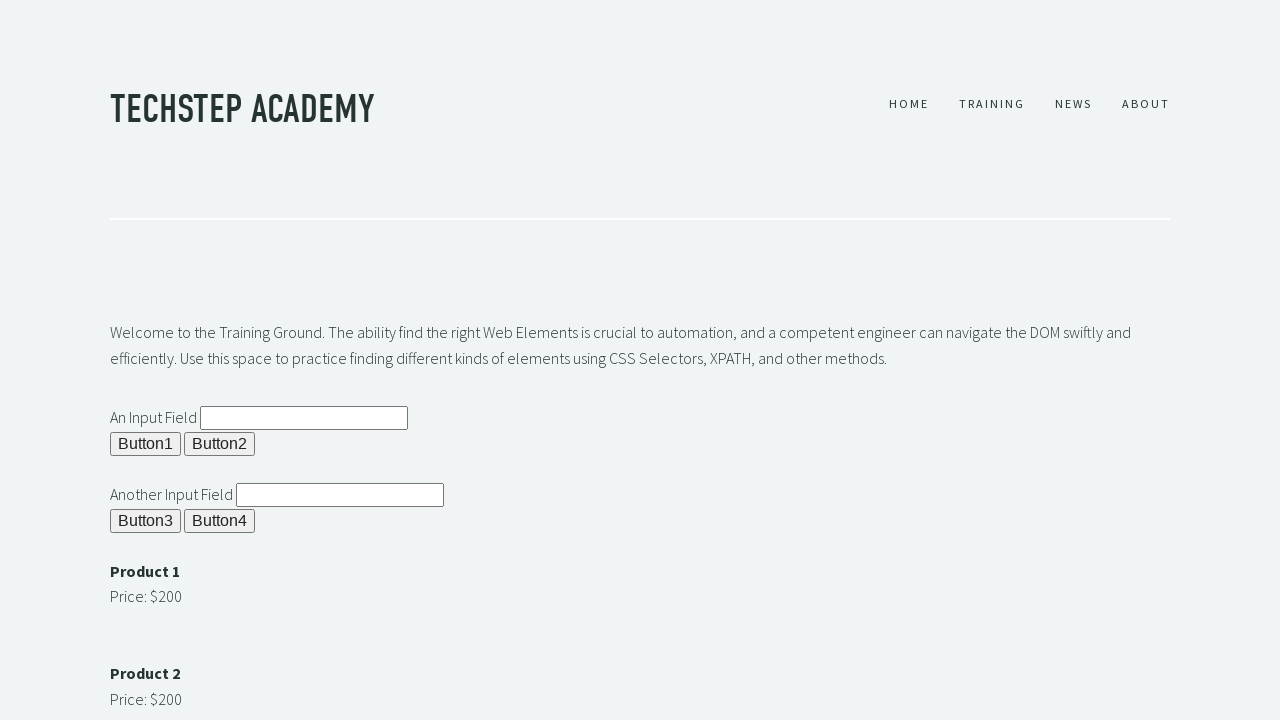

Filled input field with 'Thats Ok' on #ipt1
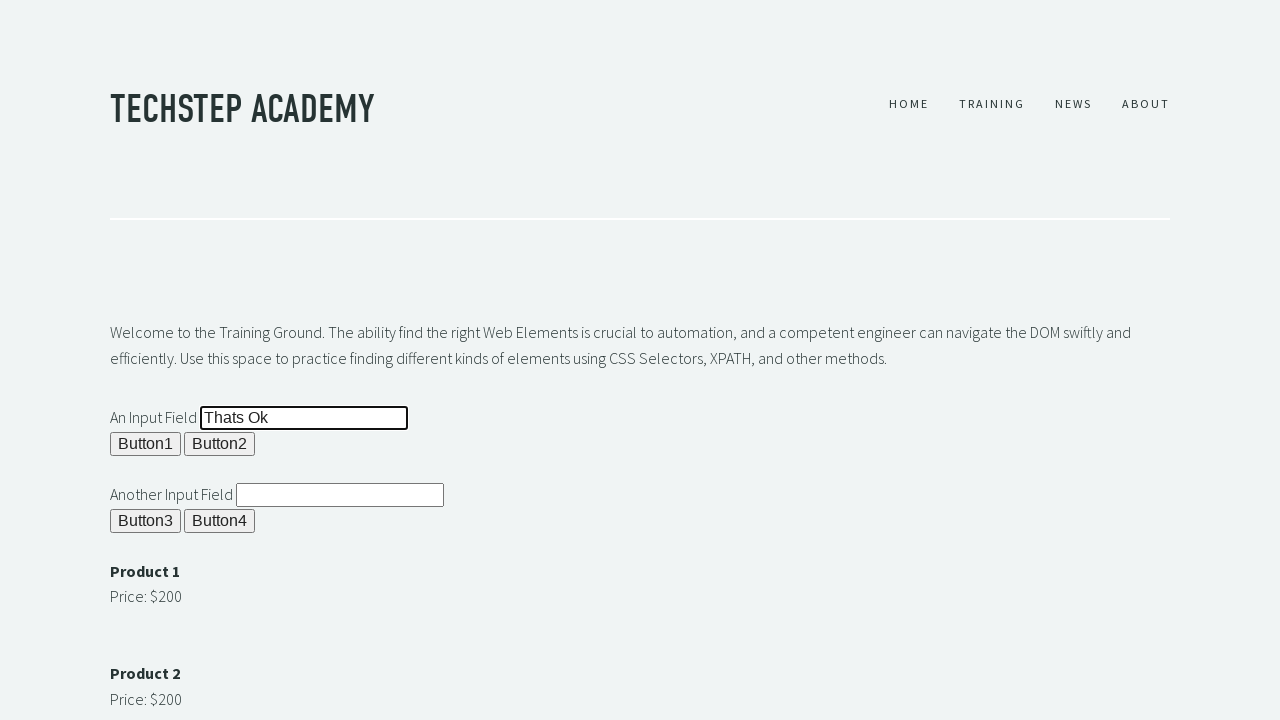

Clicked button to submit form at (146, 444) on #b1
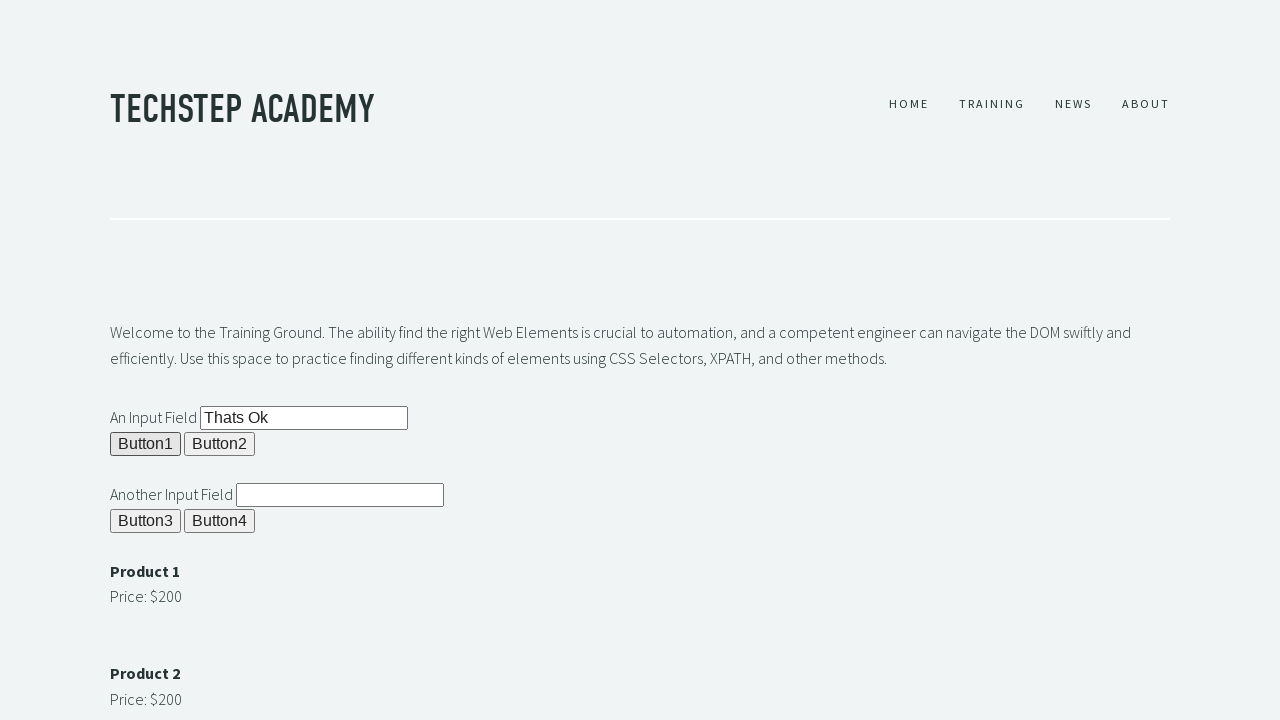

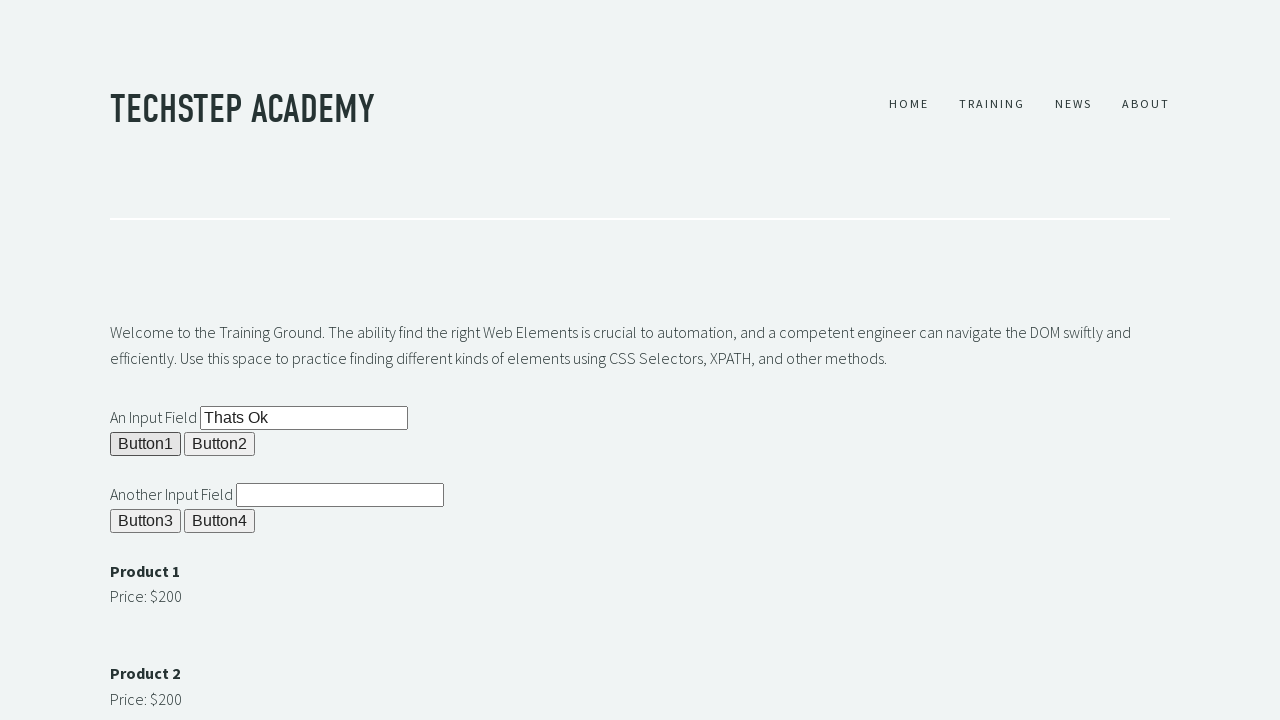